Tests keyboard actions on a text comparison website by entering text, selecting all, copying, tabbing to the next field, and pasting

Starting URL: https://www.text-compare.com

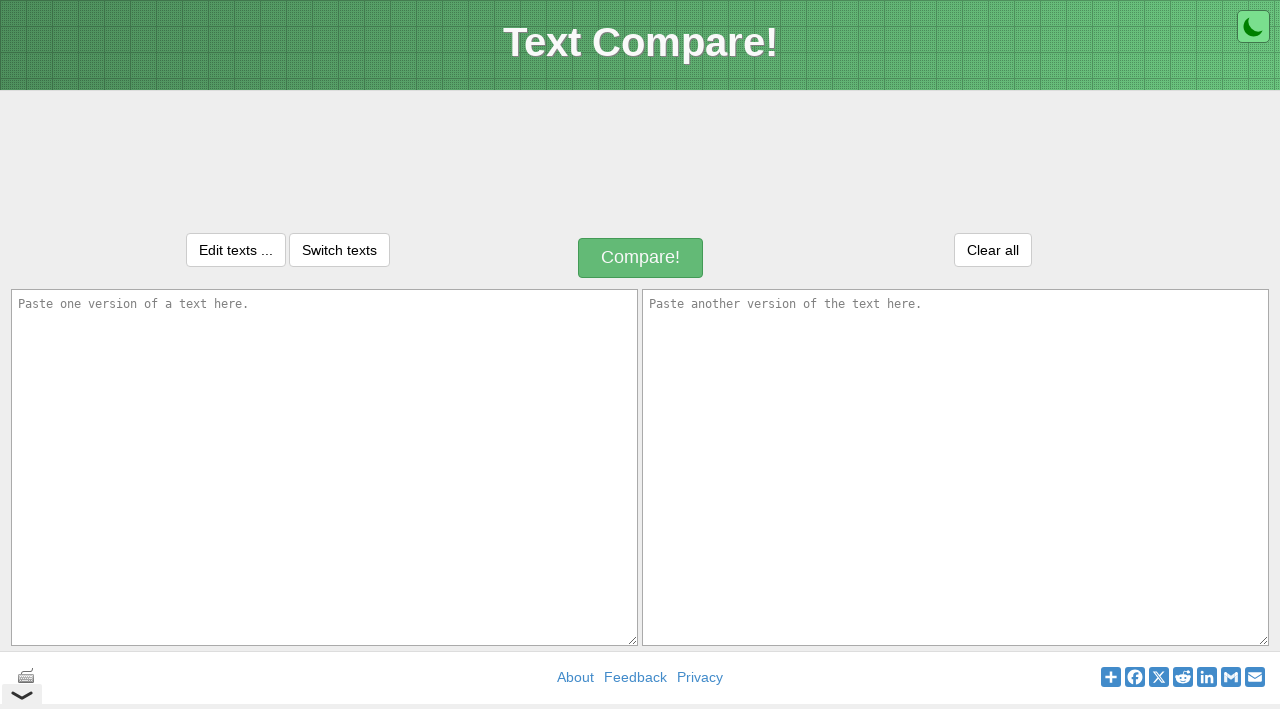

Entered 'Hello' in the first textarea on textarea#inputText1
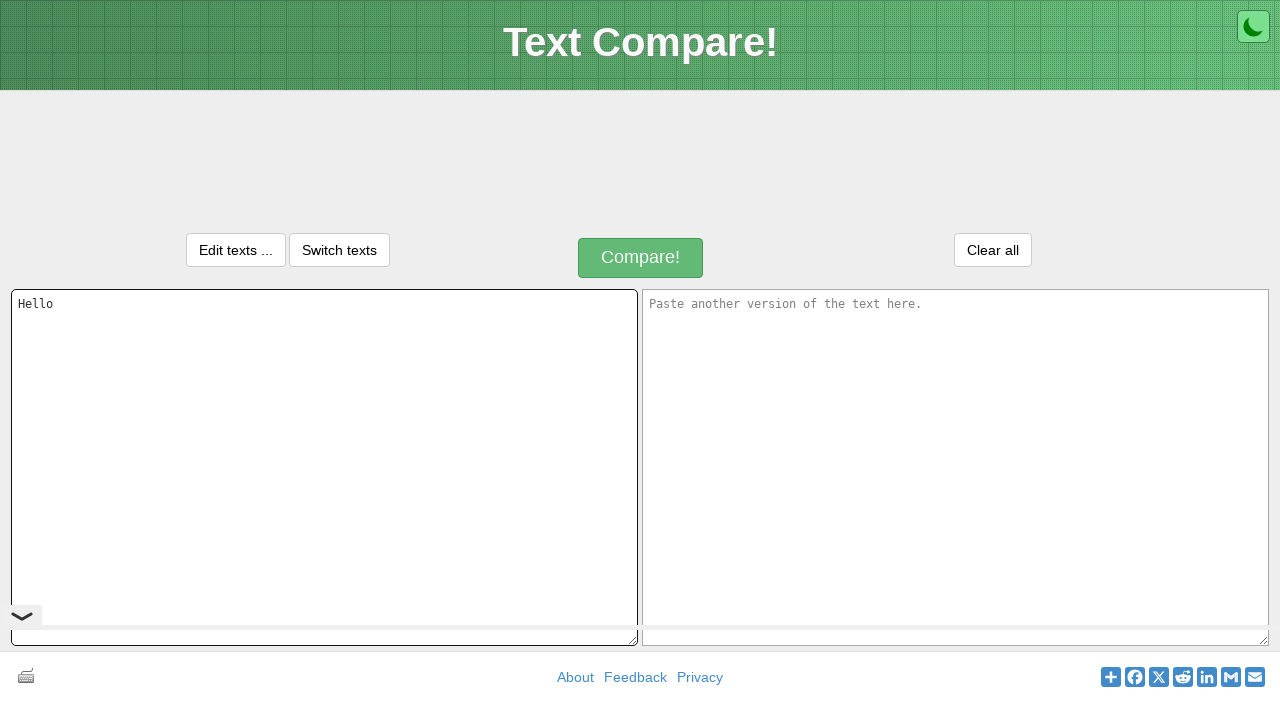

Selected all text with Ctrl+A
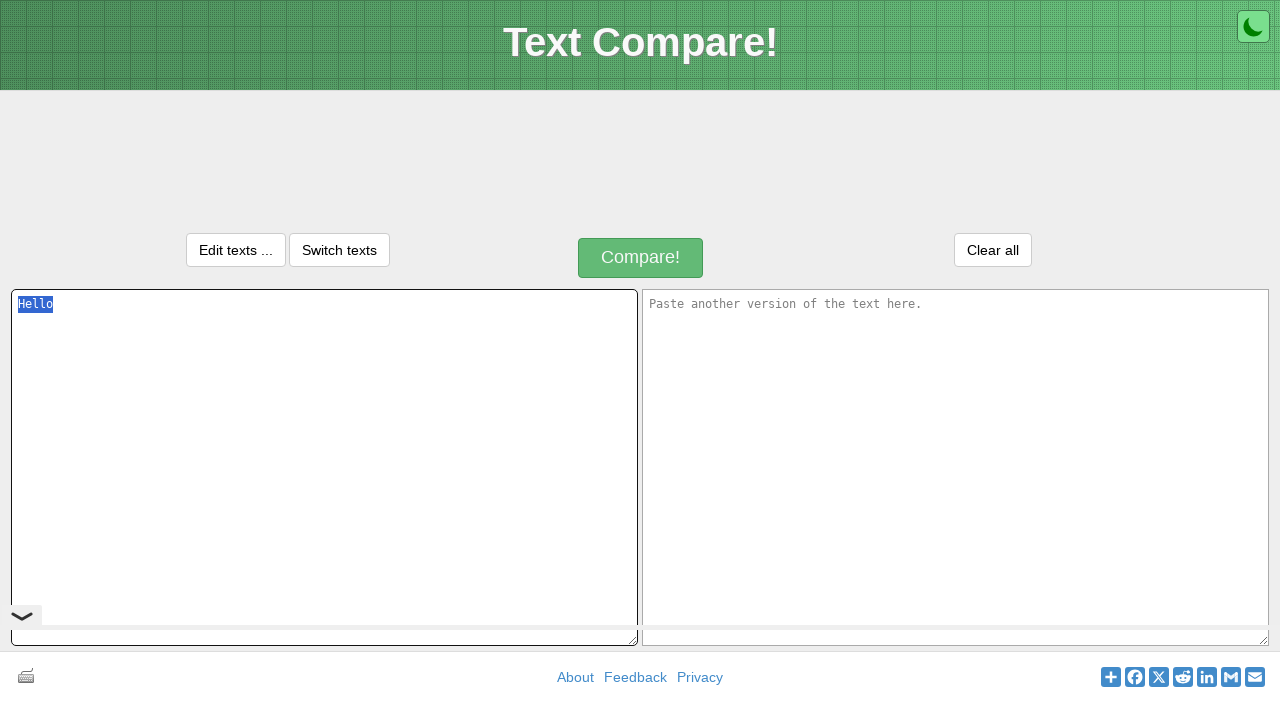

Copied selected text with Ctrl+C
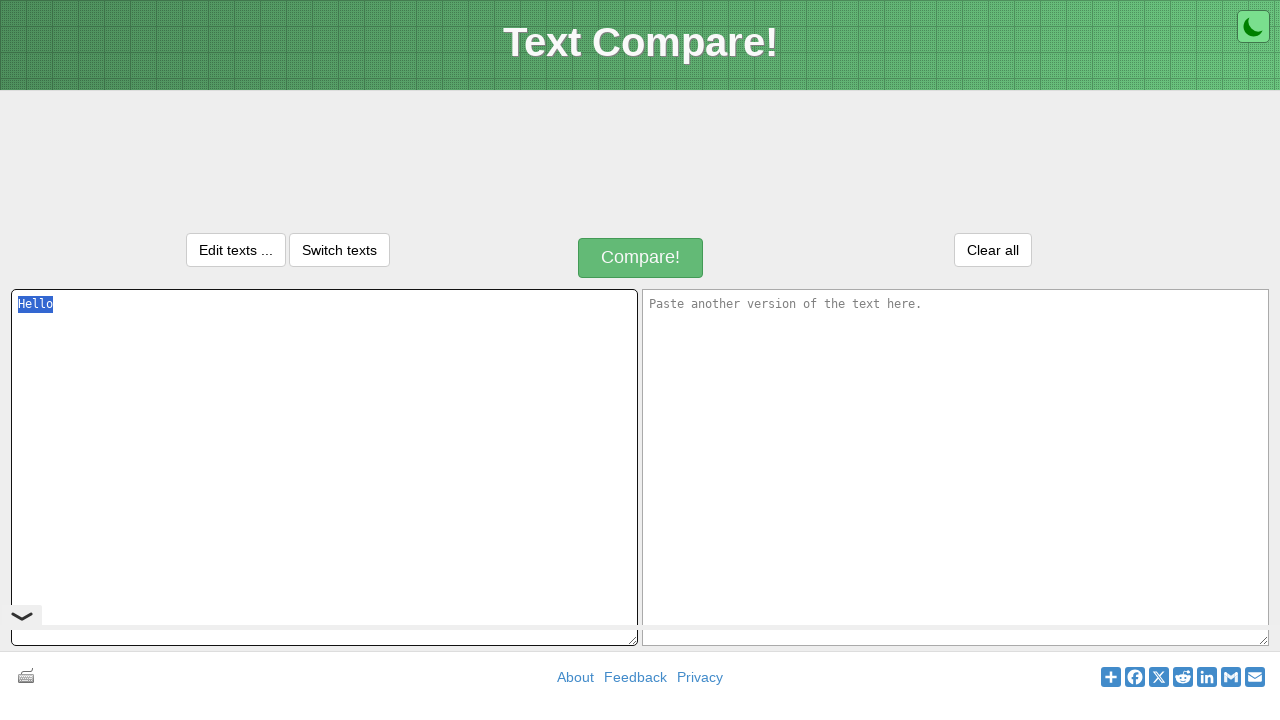

Tabbed to the next field
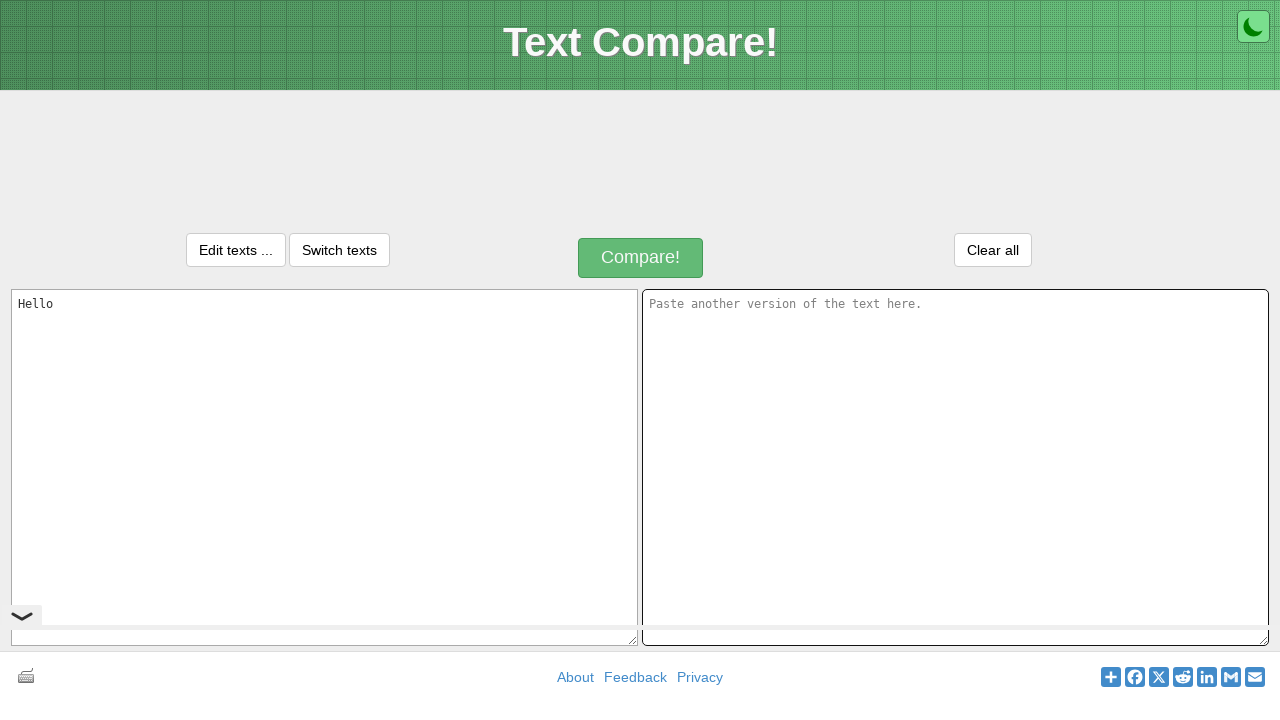

Pasted text with Ctrl+V
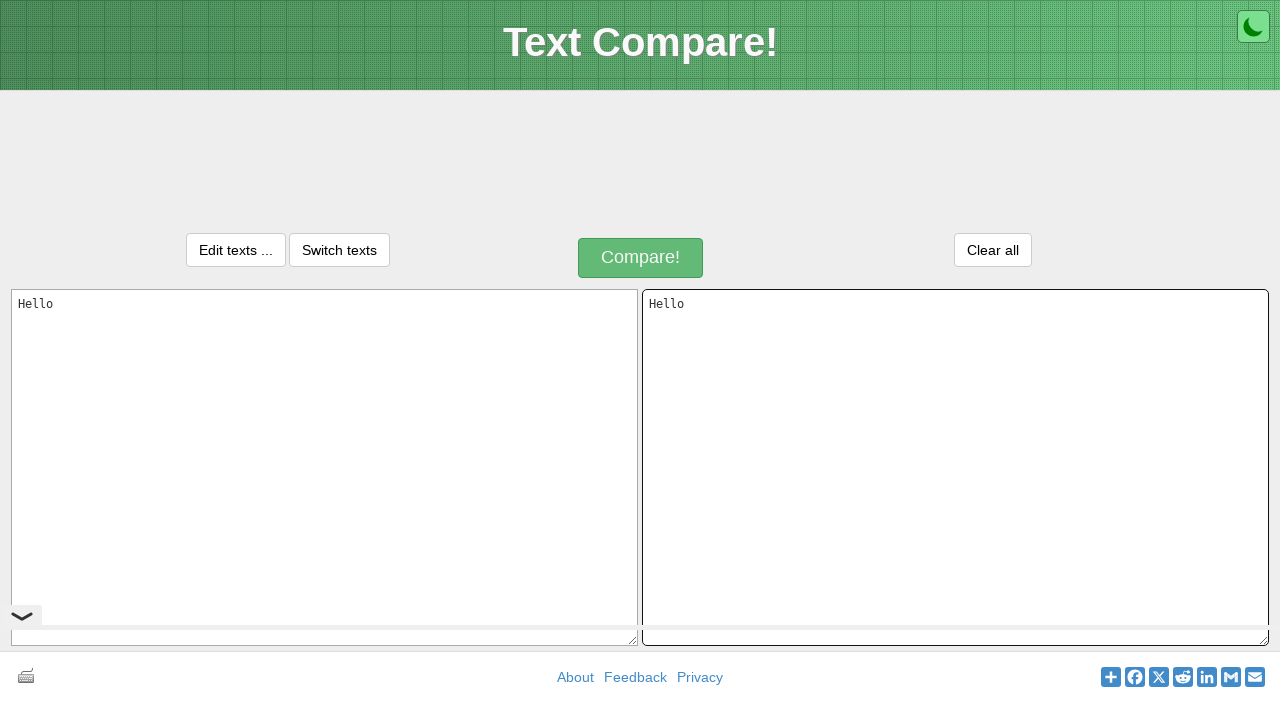

Pressed Ctrl+Shift+C
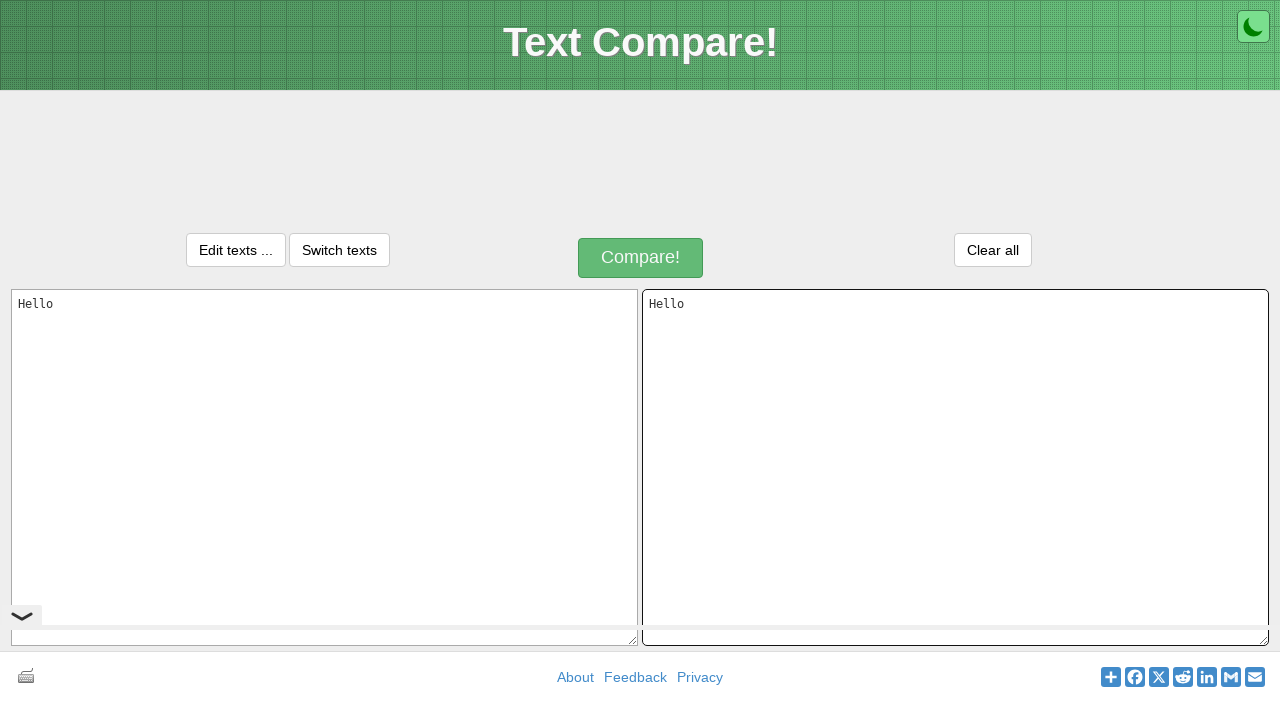

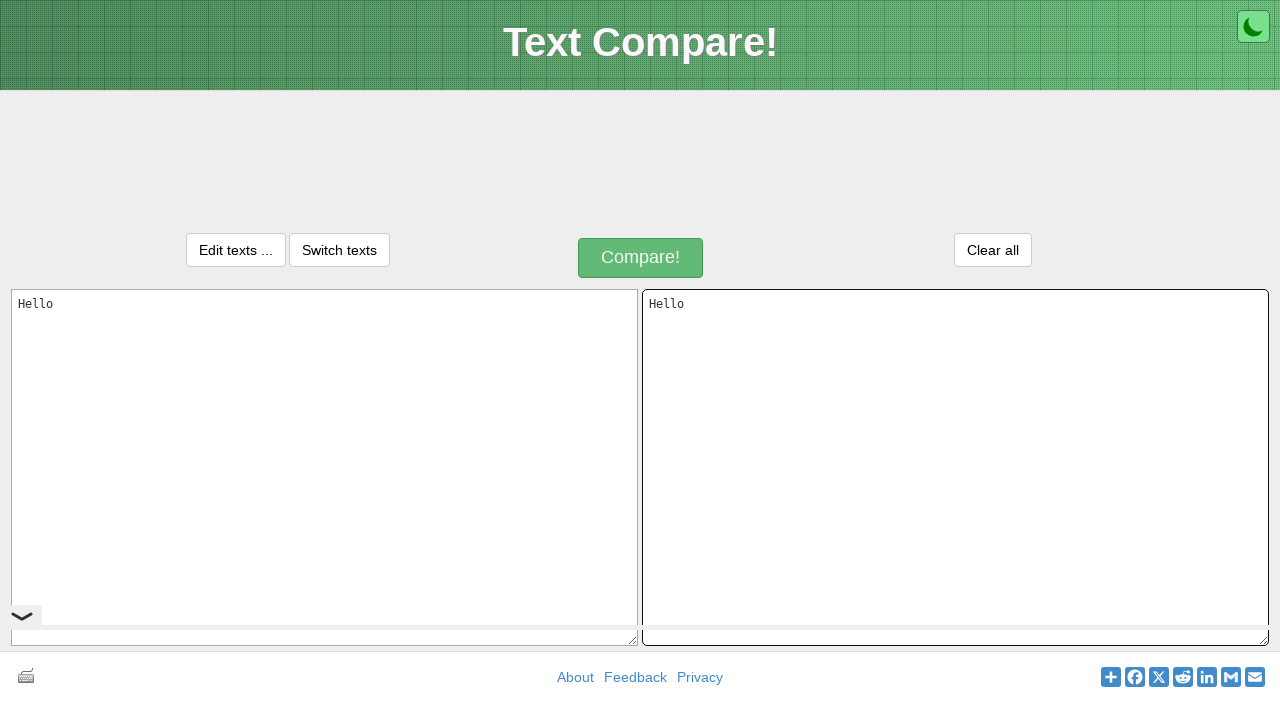